Tests frame switching functionality by navigating to frames page, switching to an iframe, and entering text in an input field within the frame

Starting URL: http://demo.automationtesting.in/Register.html

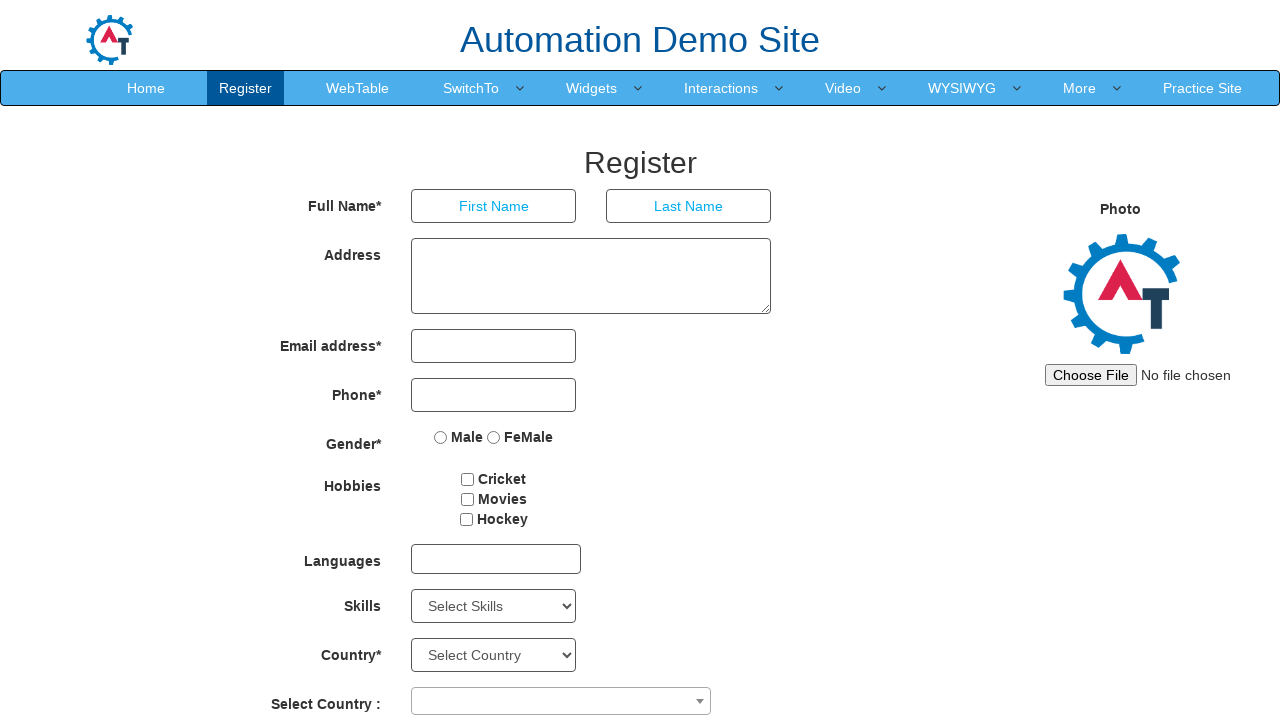

Hovered over SwitchTo menu item at (471, 88) on xpath=//a[contains(text(),'SwitchTo')]
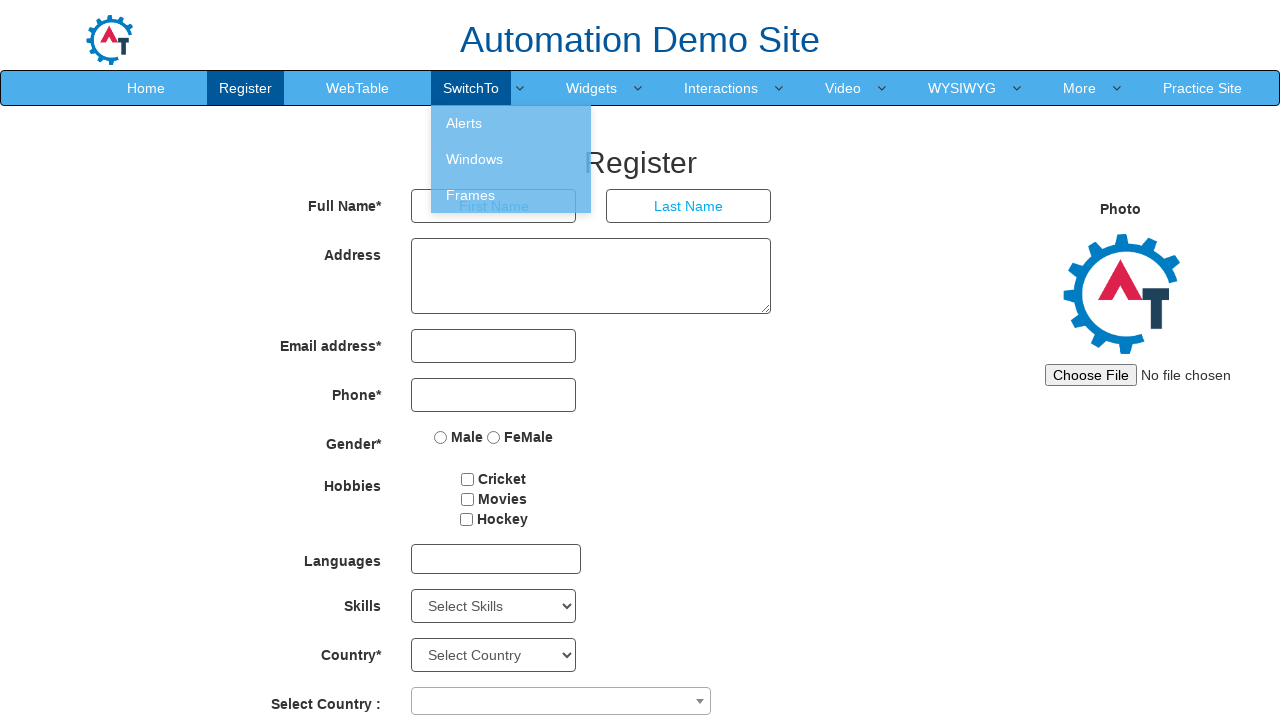

Clicked on Frames link at (511, 195) on xpath=//a[contains(text(),'Frames')]
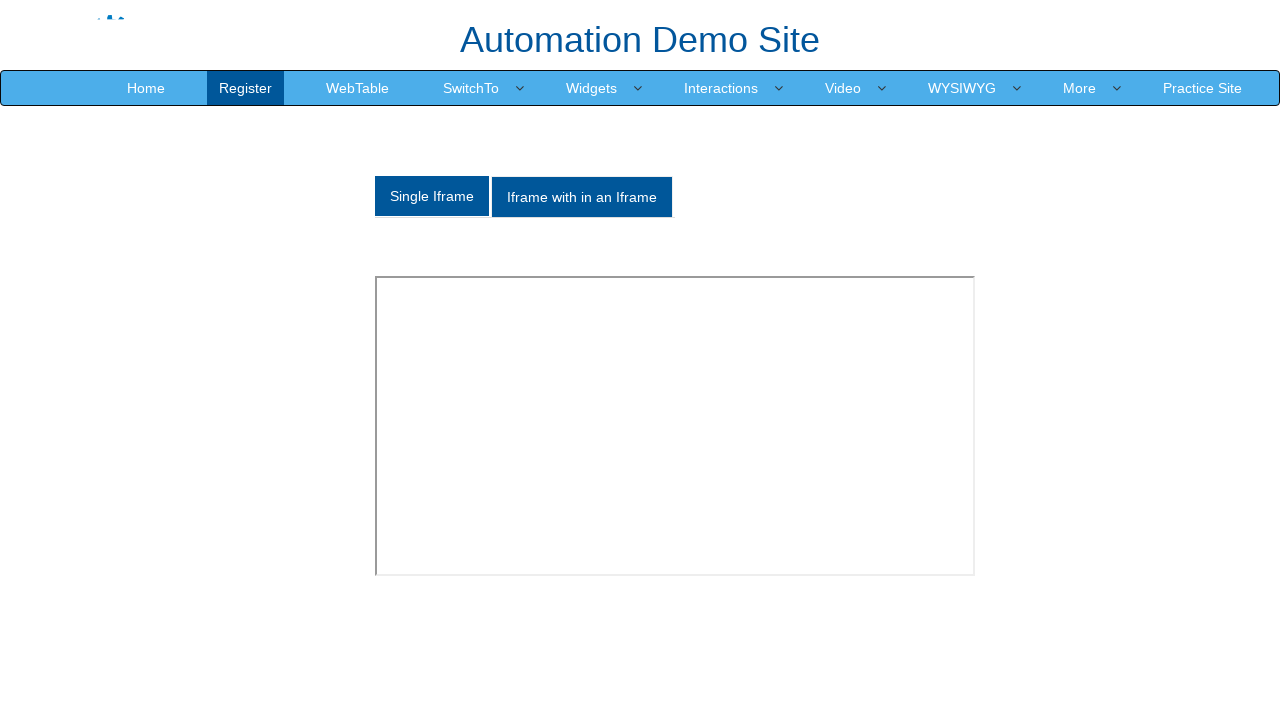

Located the first iframe on the page
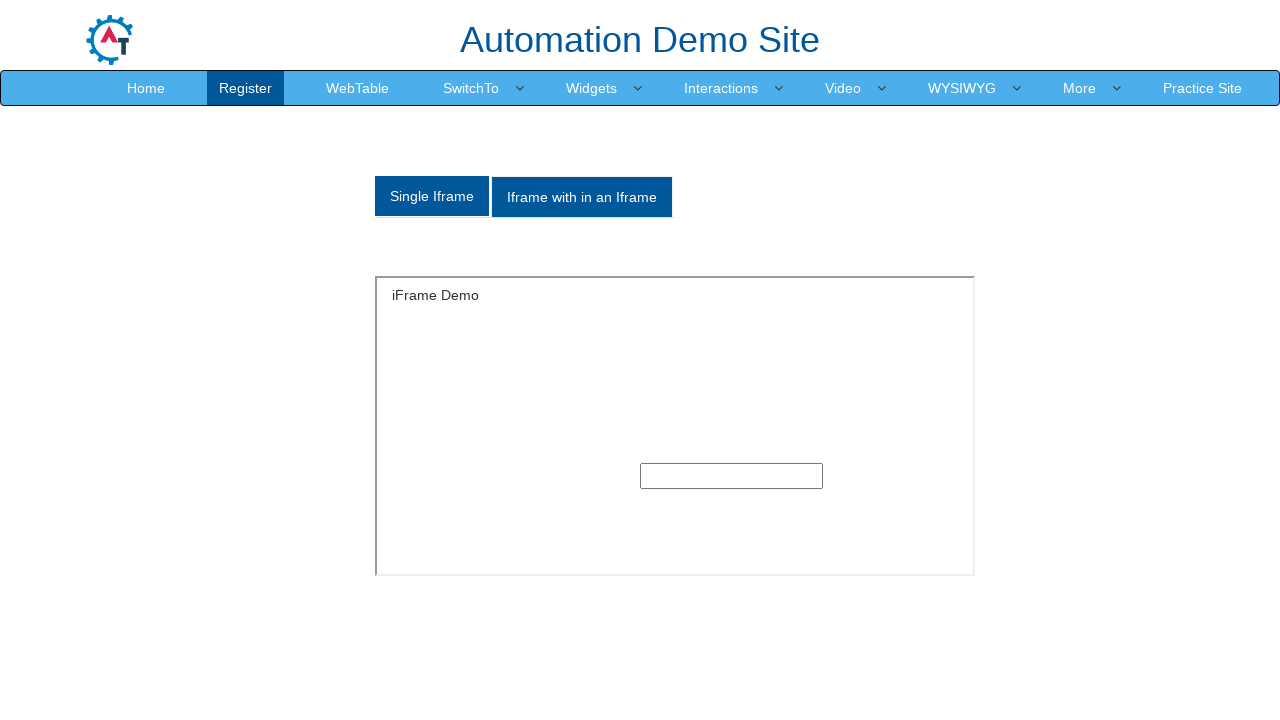

Entered text 'Inside the frame!' in input field within the iframe on iframe >> nth=0 >> internal:control=enter-frame >> xpath=//div[@class='col-xs-6 
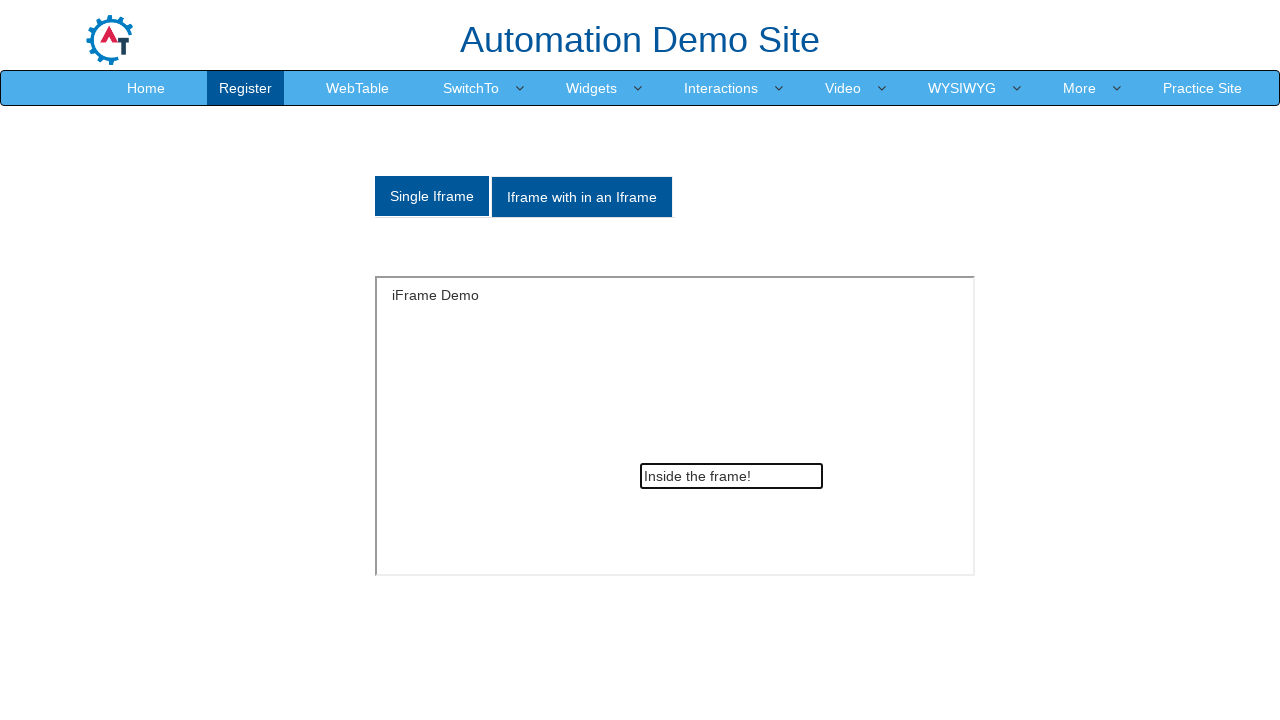

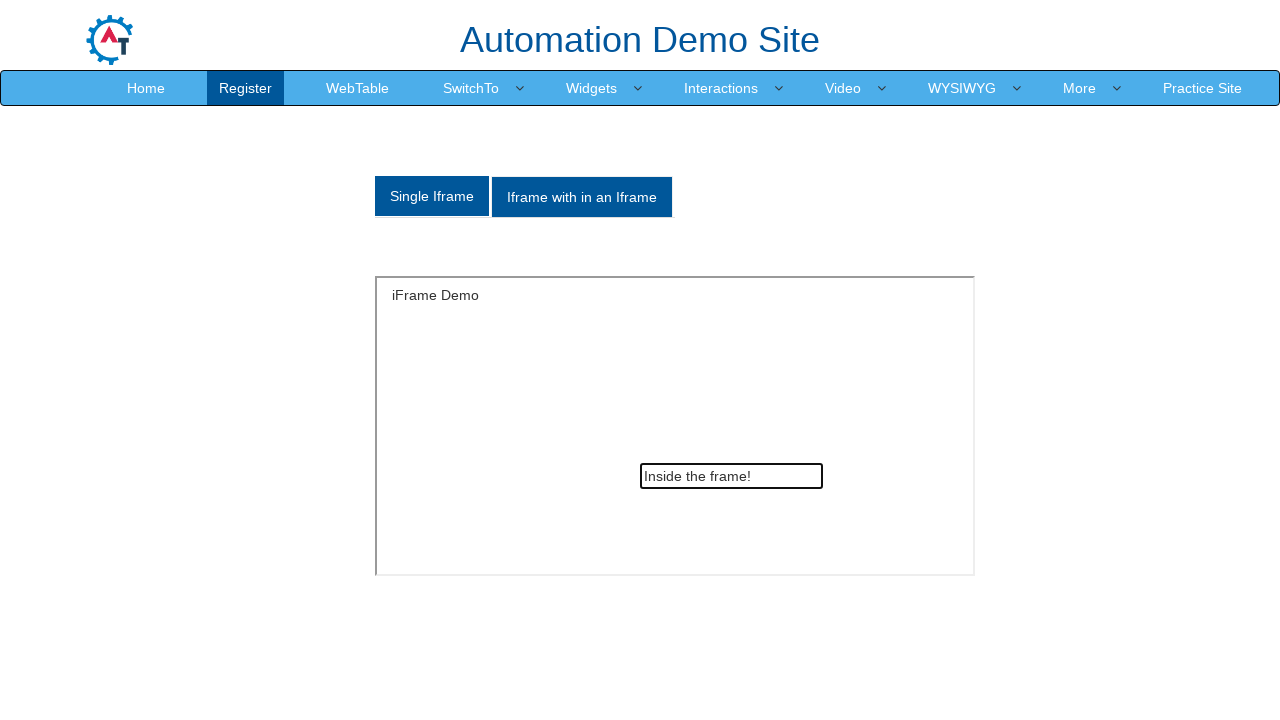